Tests e-commerce flow by searching for products, adding "Cashews" to cart, and proceeding through checkout to place an order

Starting URL: https://rahulshettyacademy.com/seleniumPractise/#/

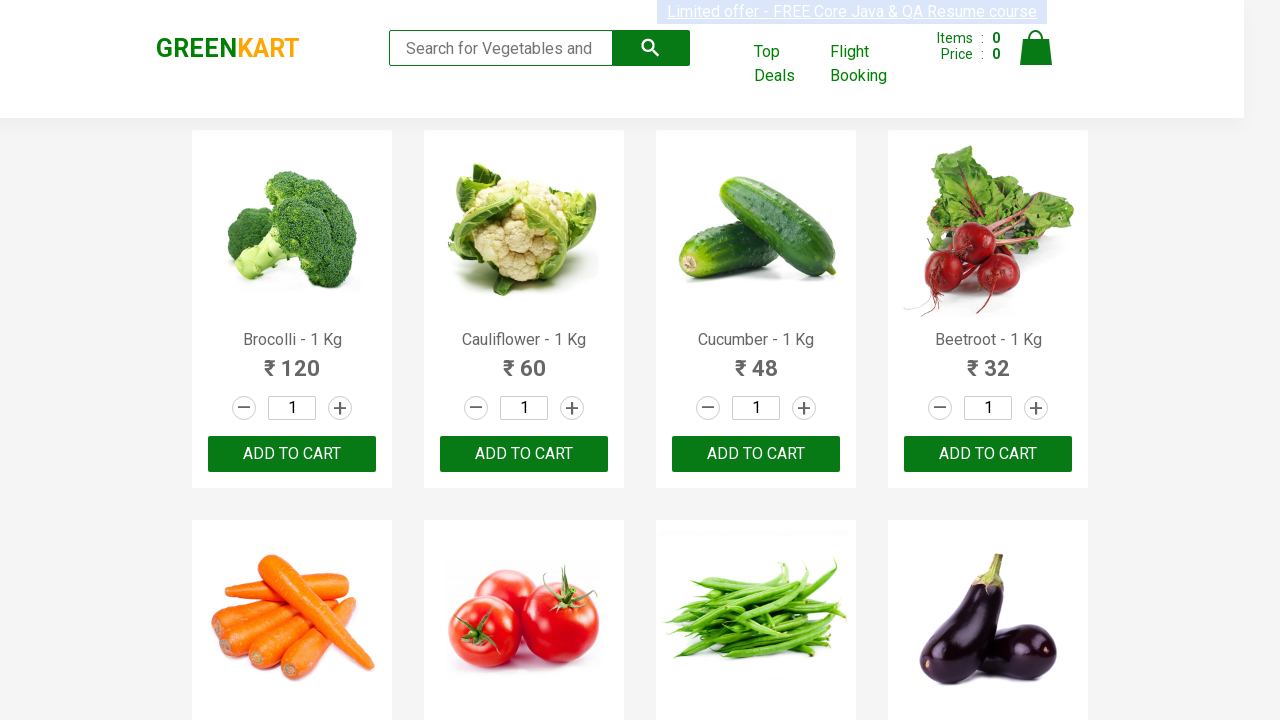

Filled search box with 'Ca' to find Cashews on .search-keyword
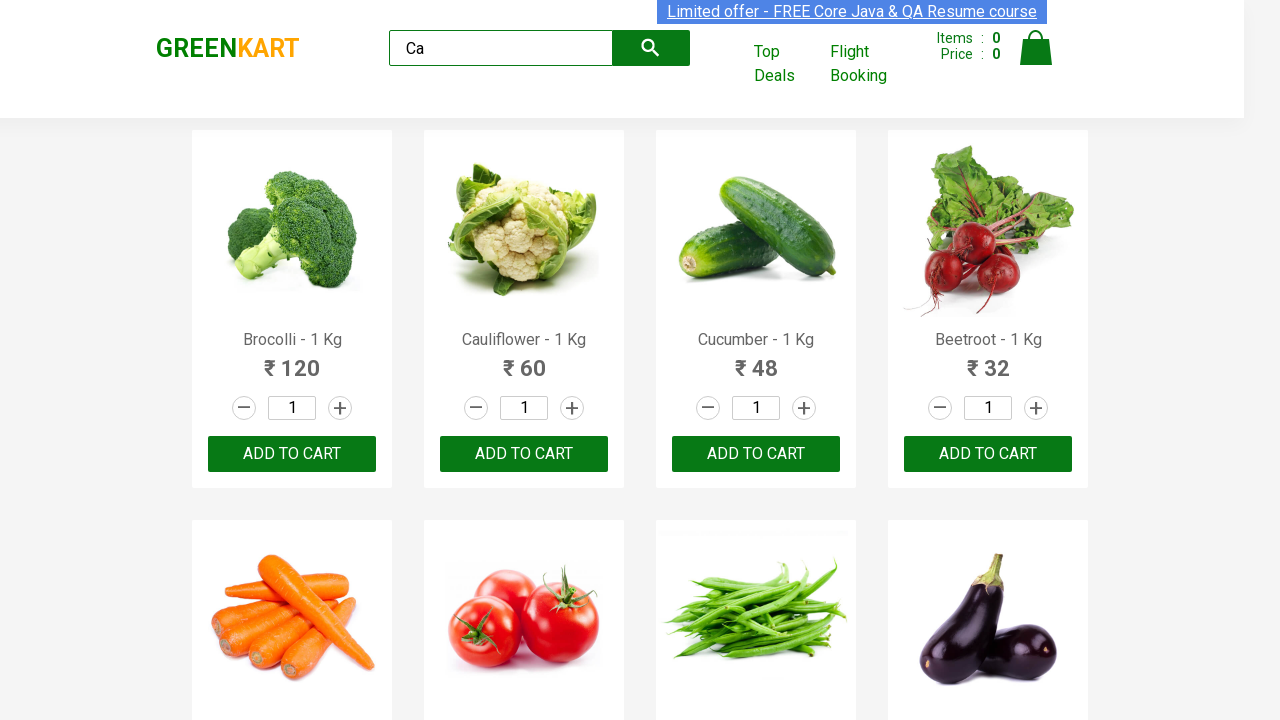

Waited 2 seconds for products to load
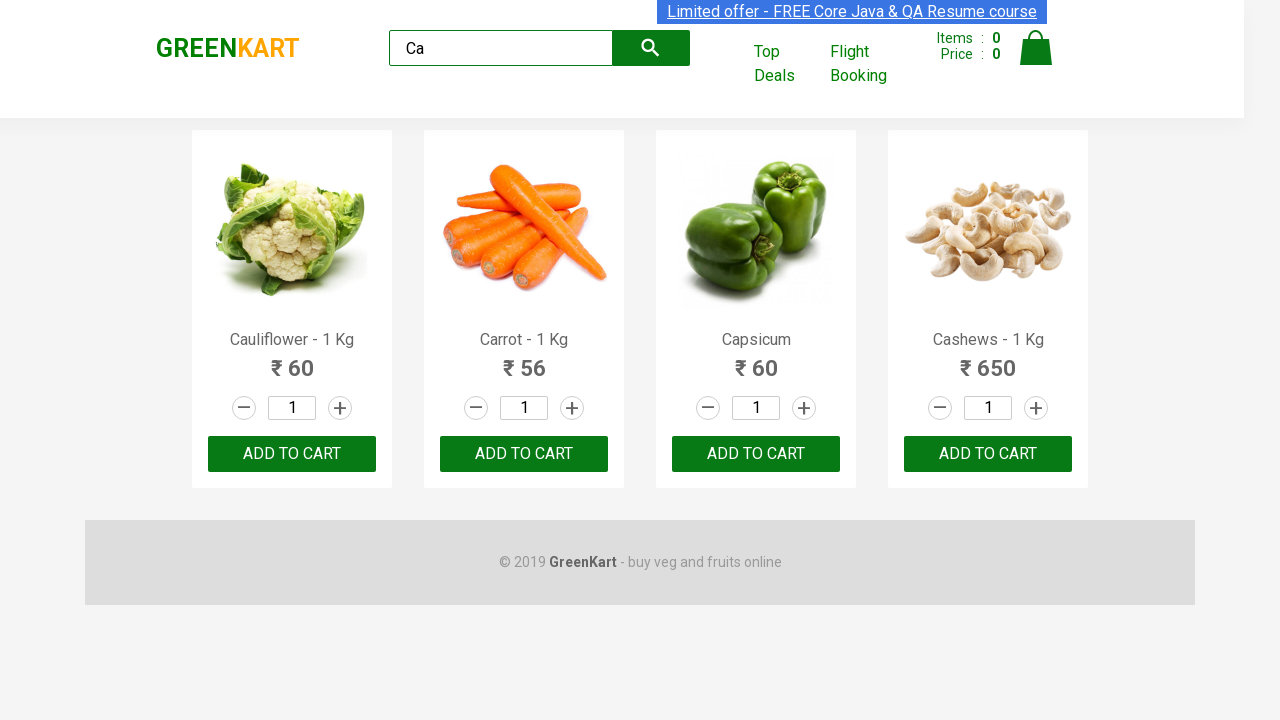

Located all products on the page
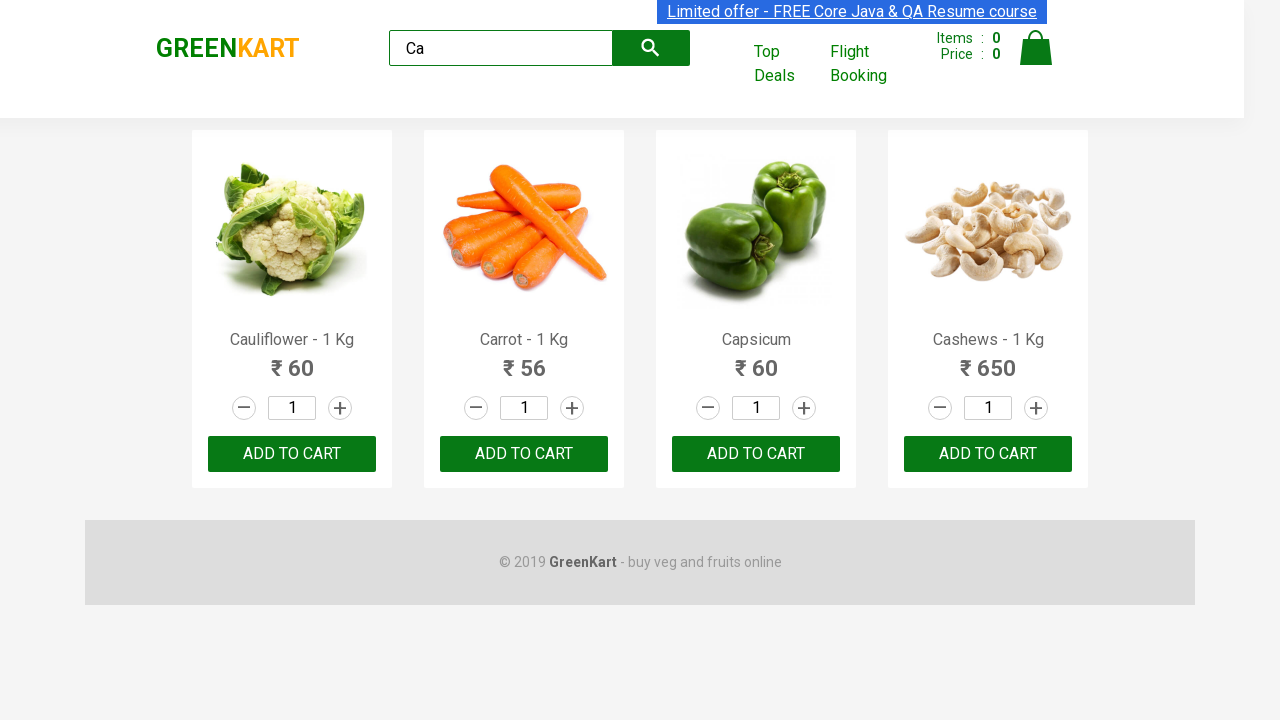

Found Cashews product and clicked Add to Cart button at (988, 454) on .products .product >> nth=3 >> button
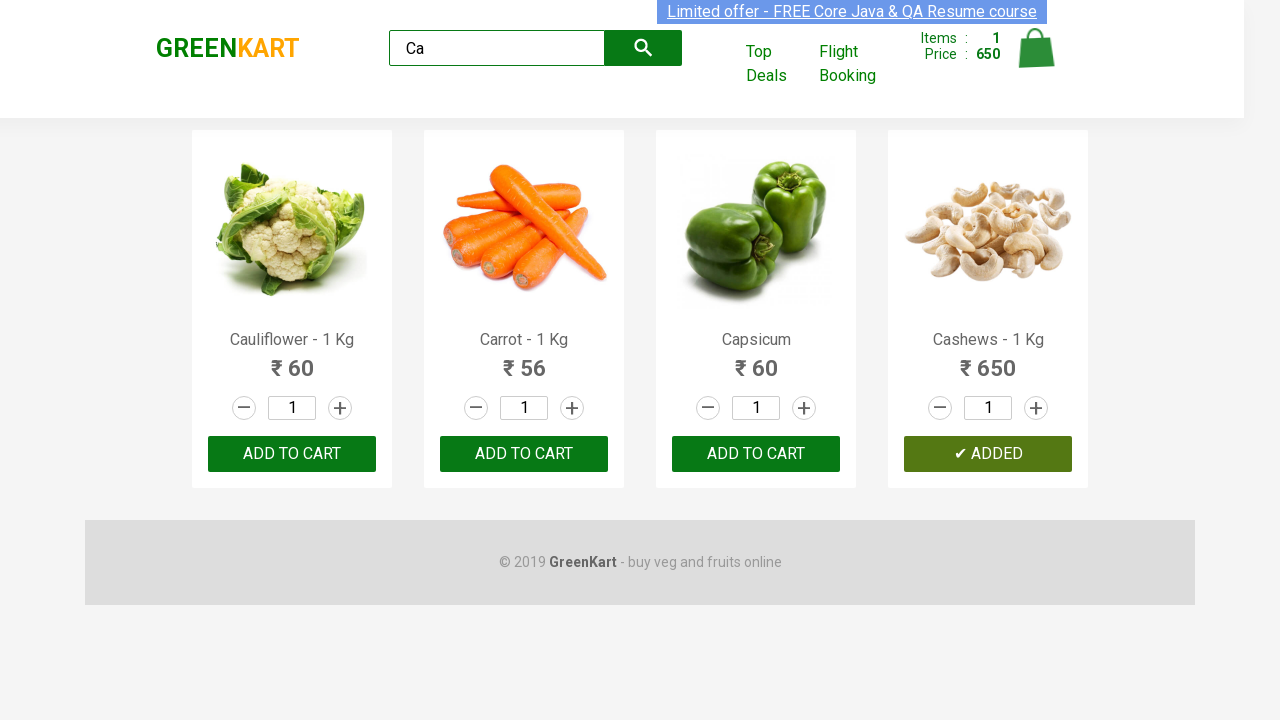

Clicked cart icon to view cart at (1036, 48) on .cart-icon > img
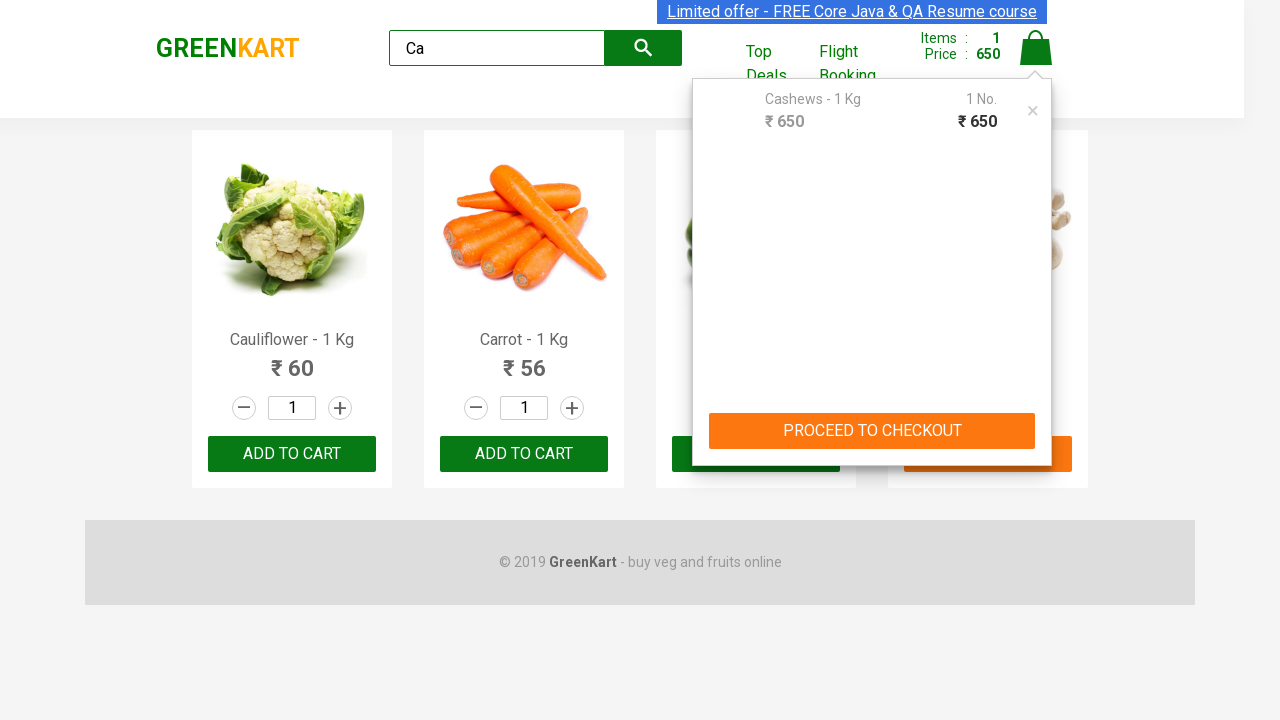

Clicked PROCEED TO CHECKOUT button at (872, 431) on text=PROCEED TO CHECKOUT
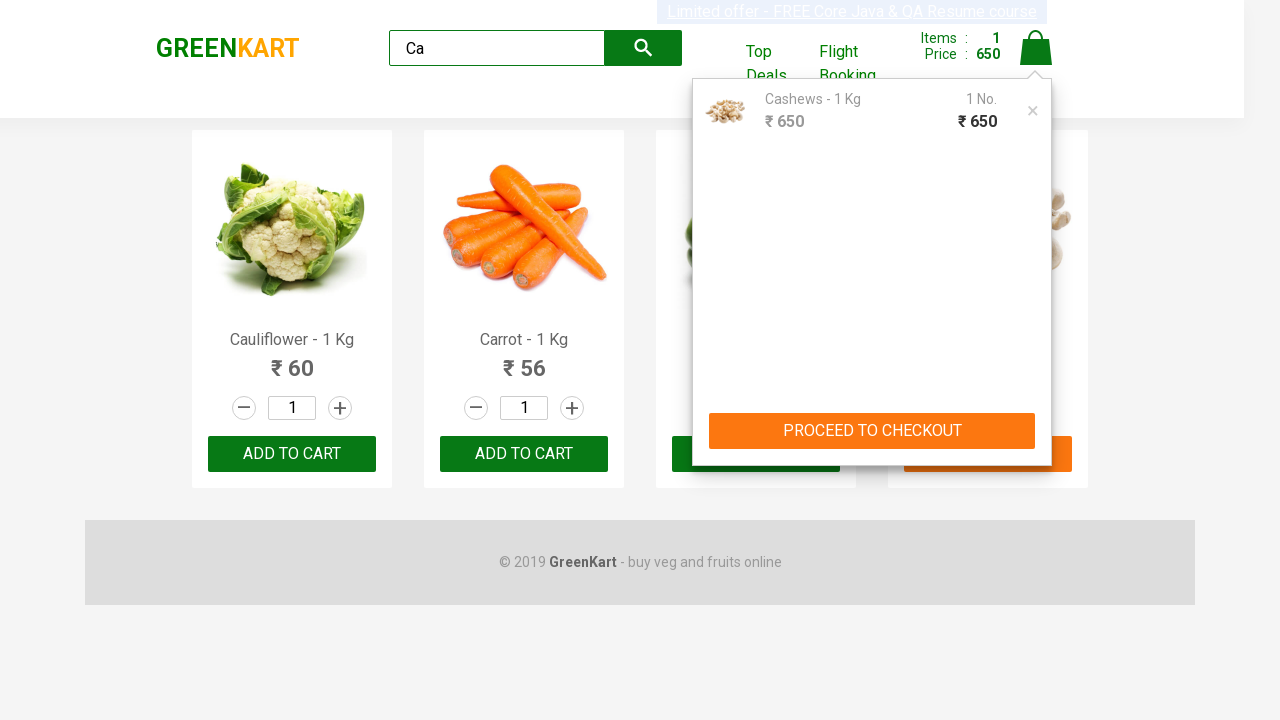

Clicked Place Order button to complete purchase at (1036, 420) on text=Place Order
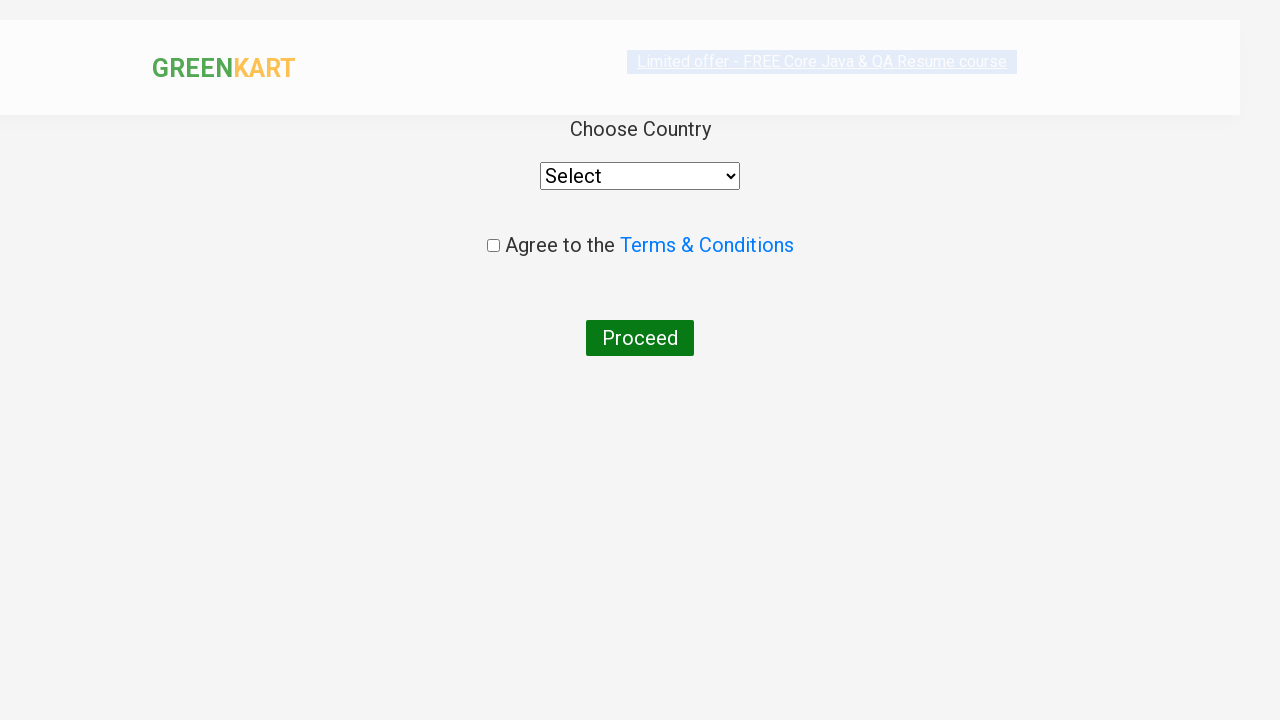

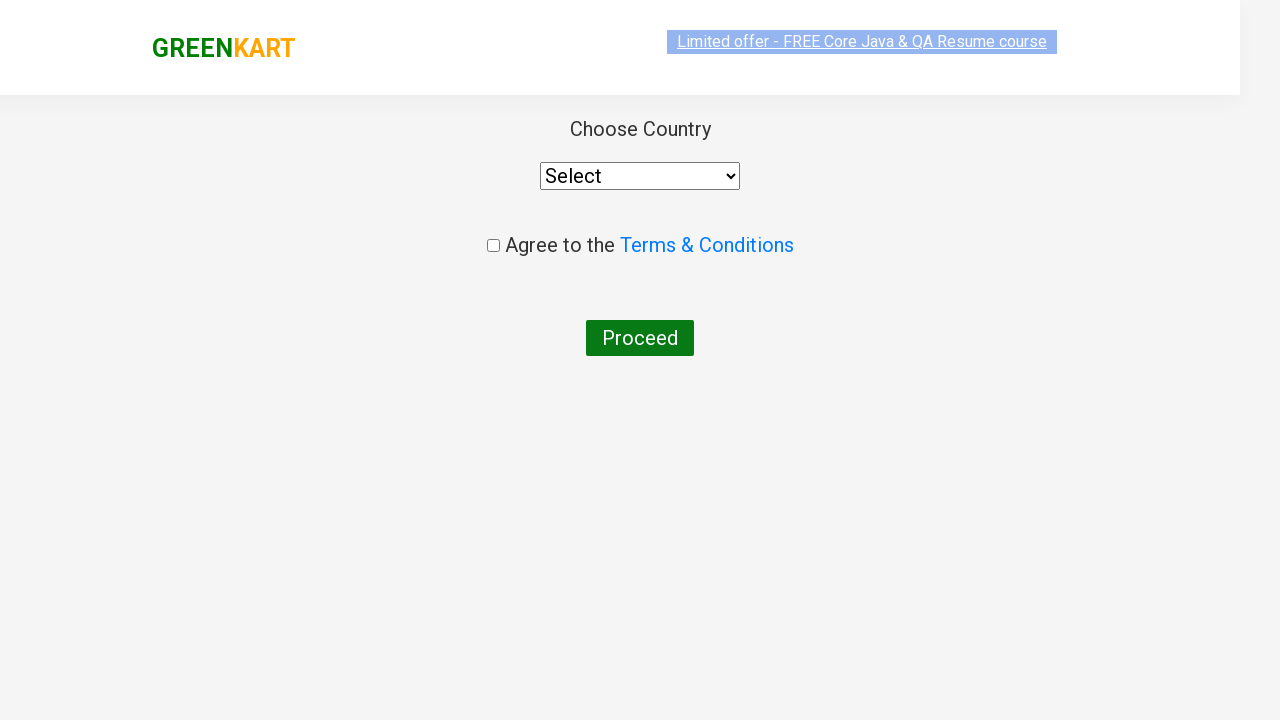